Tests file upload functionality by selecting a file and submitting the upload form, then verifies the uploaded filename is displayed correctly.

Starting URL: http://the-internet.herokuapp.com/upload

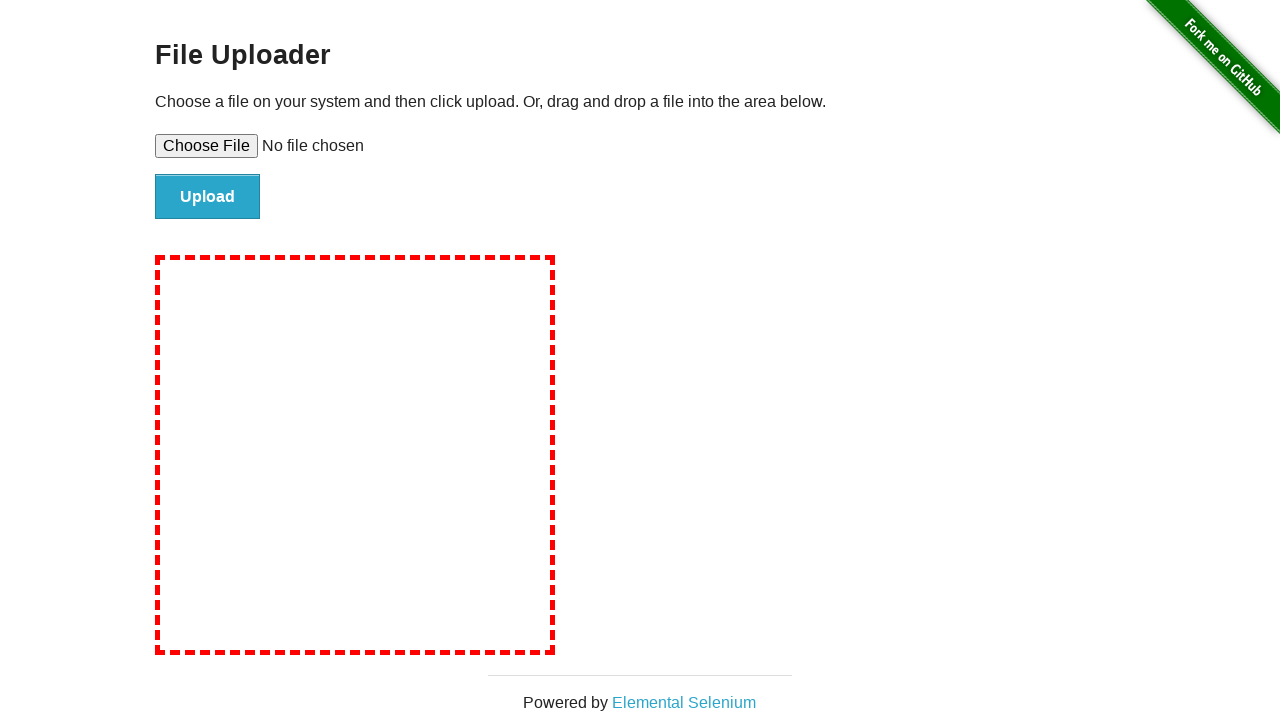

Created temporary test file for upload at /tmp/TestUploadFile.txt
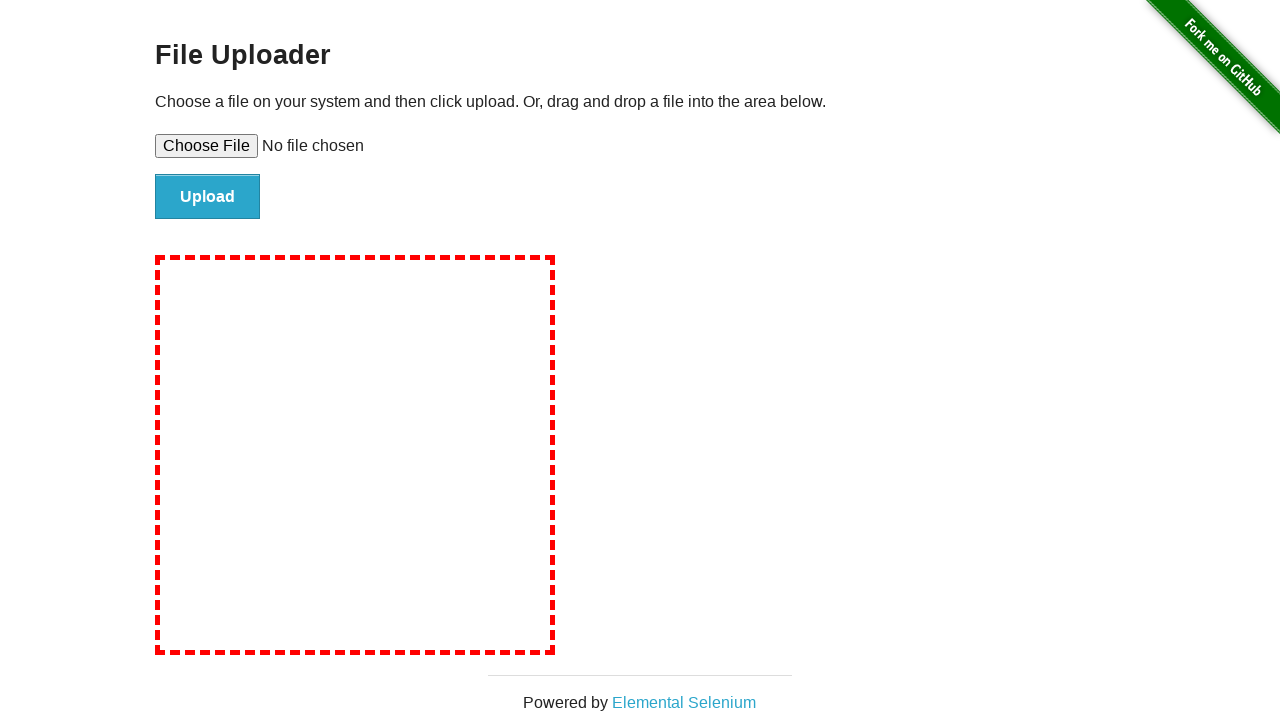

Selected test file for upload using file input element
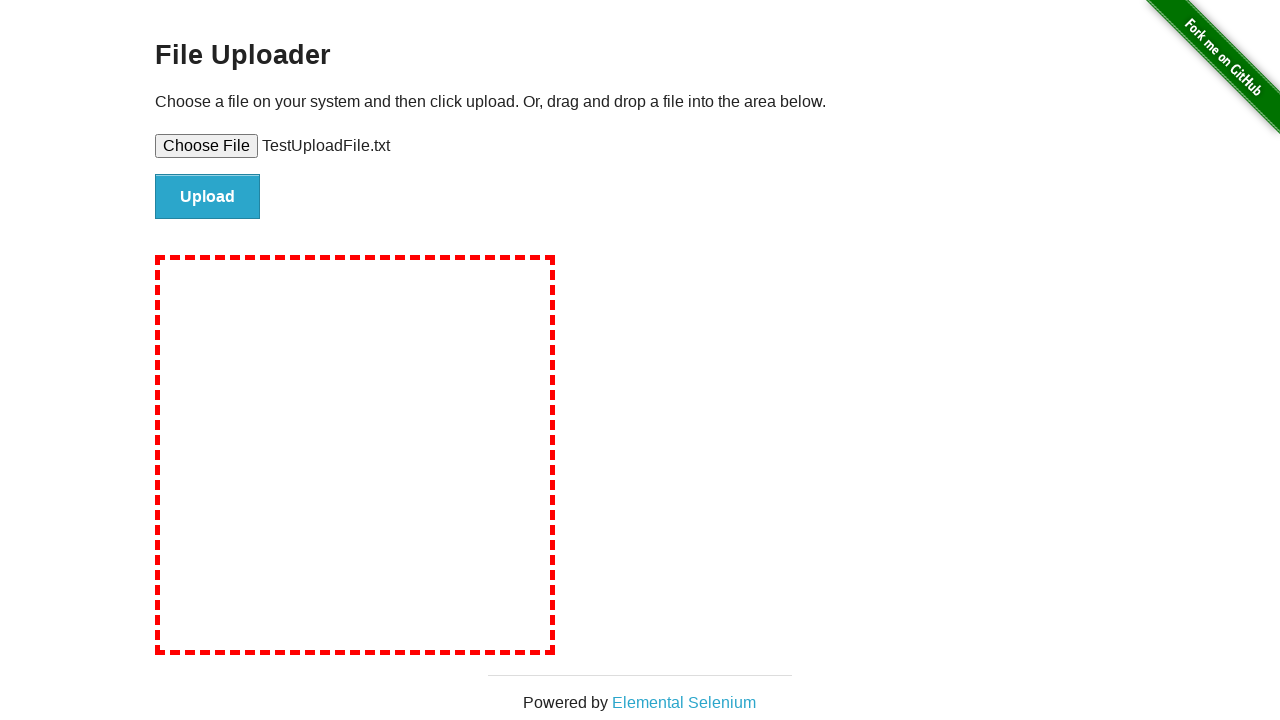

Clicked the file submit button to upload the file at (208, 197) on #file-submit
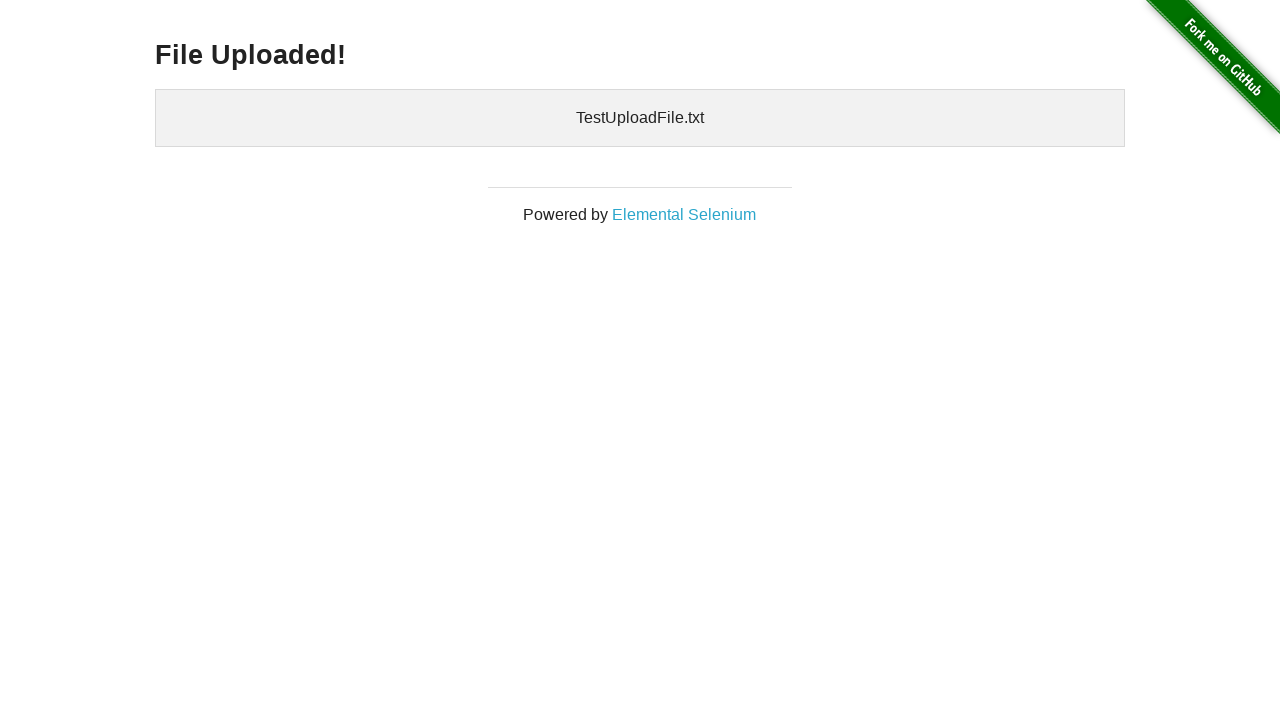

Verified uploaded filename is displayed in the uploaded files section
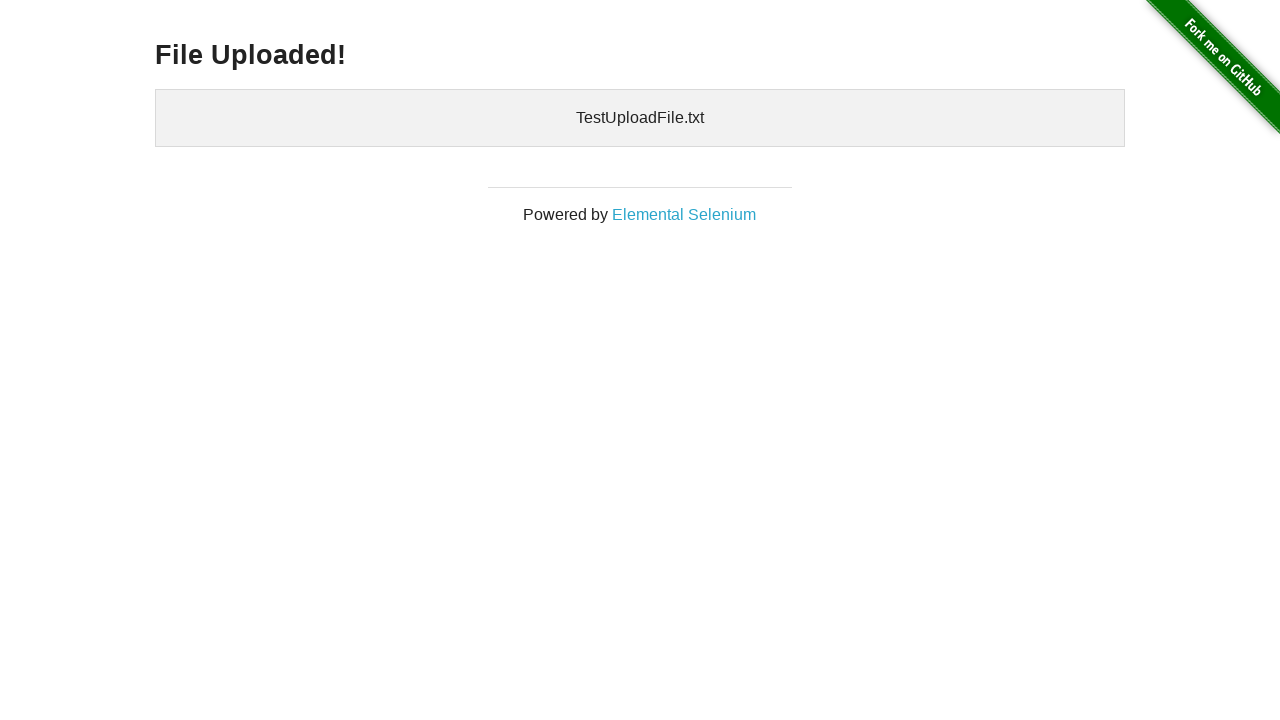

Cleaned up temporary test file
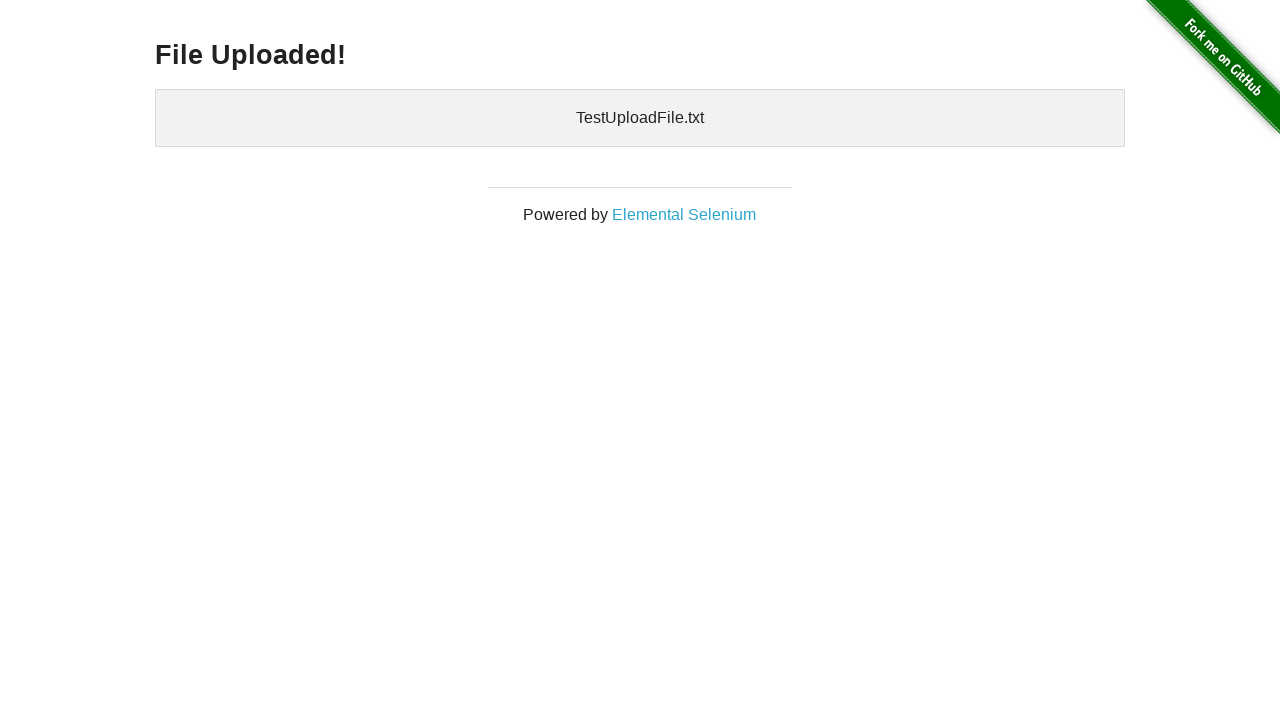

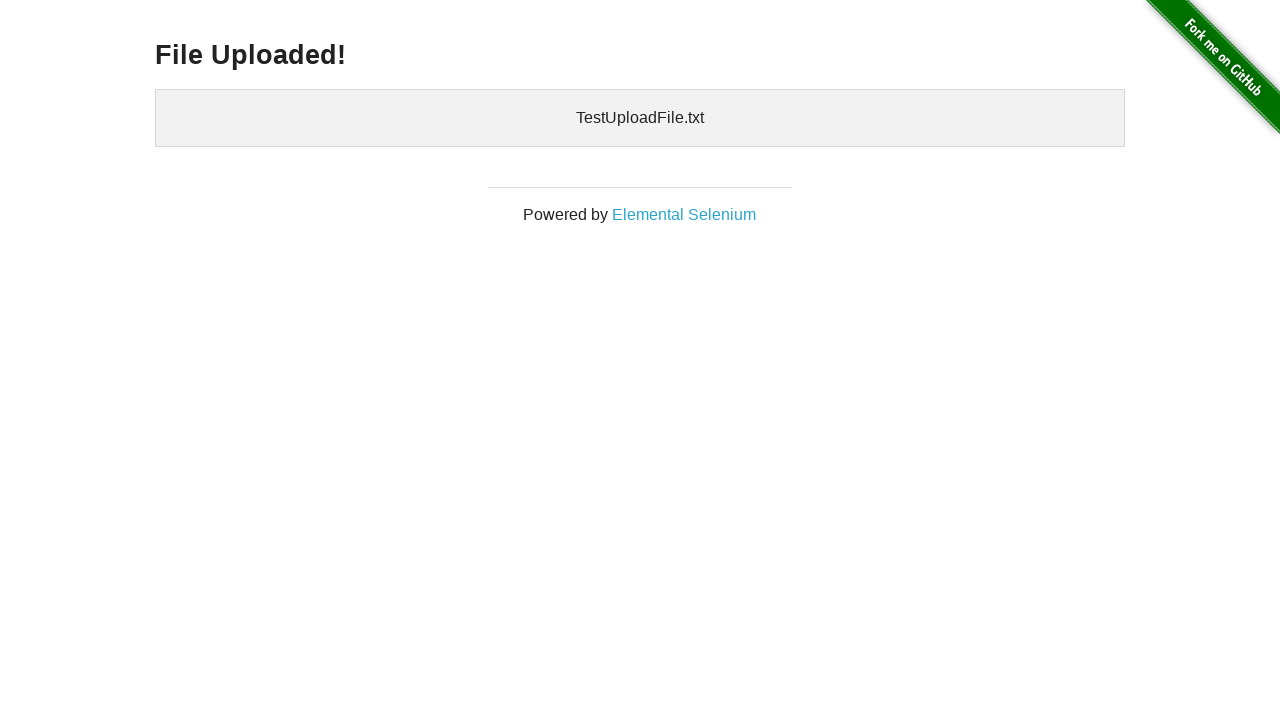